Tests multi-select dropdown functionality by selecting multiple items from a dropdown menu and then removing one of them

Starting URL: http://semantic-ui.com/modules/dropdown.html

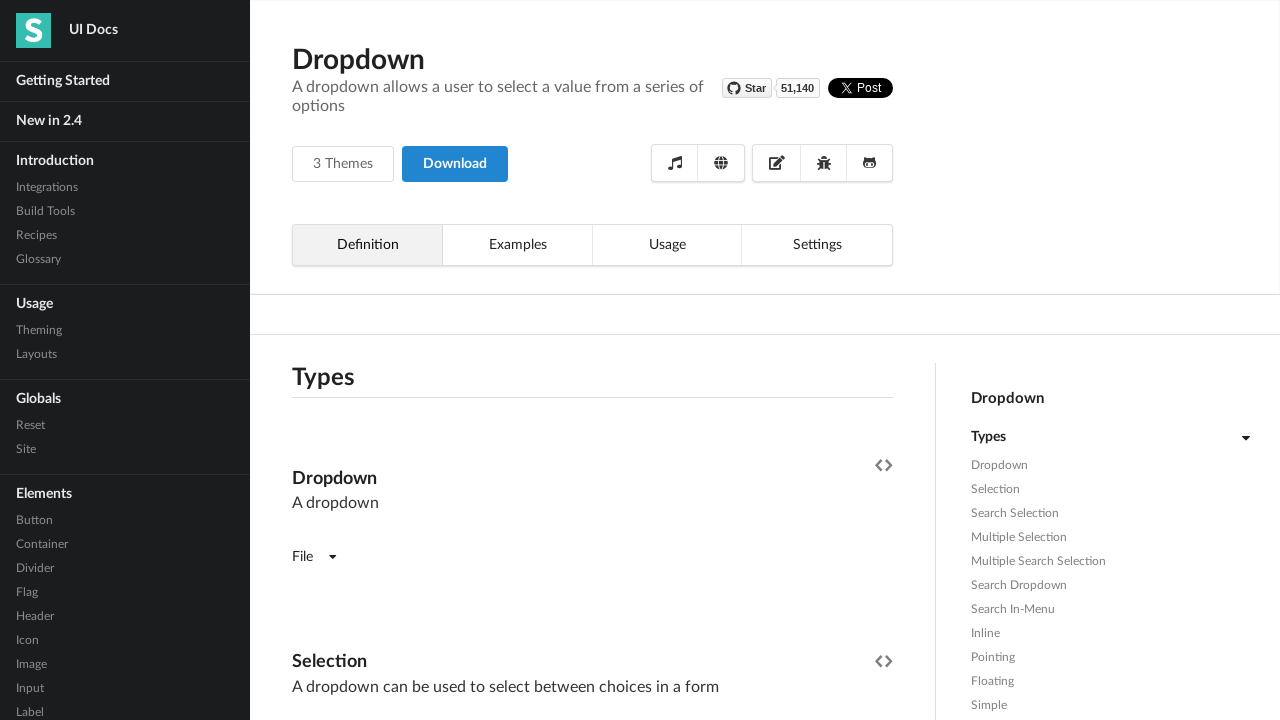

Clicked on multi-select dropdown to open it at (592, 361) on xpath=//div[@class='ui fluid dropdown selection multiple']
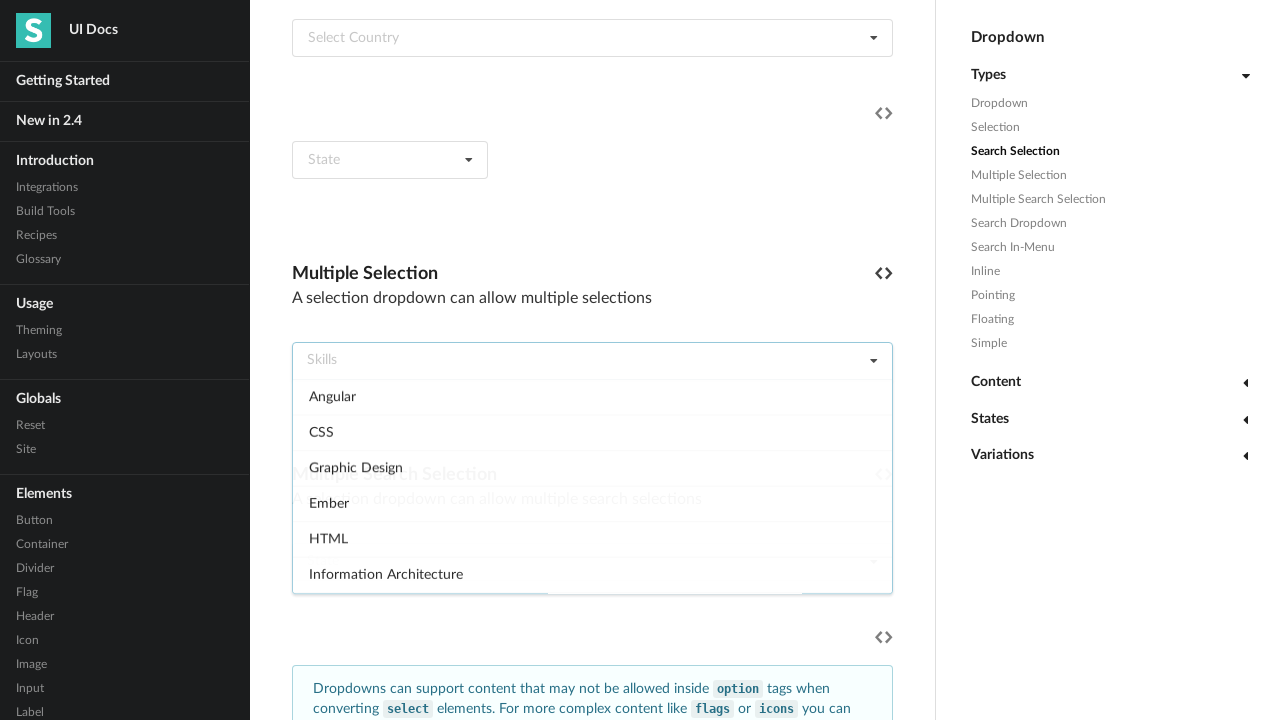

Selected first item 'Angular' by pressing Enter
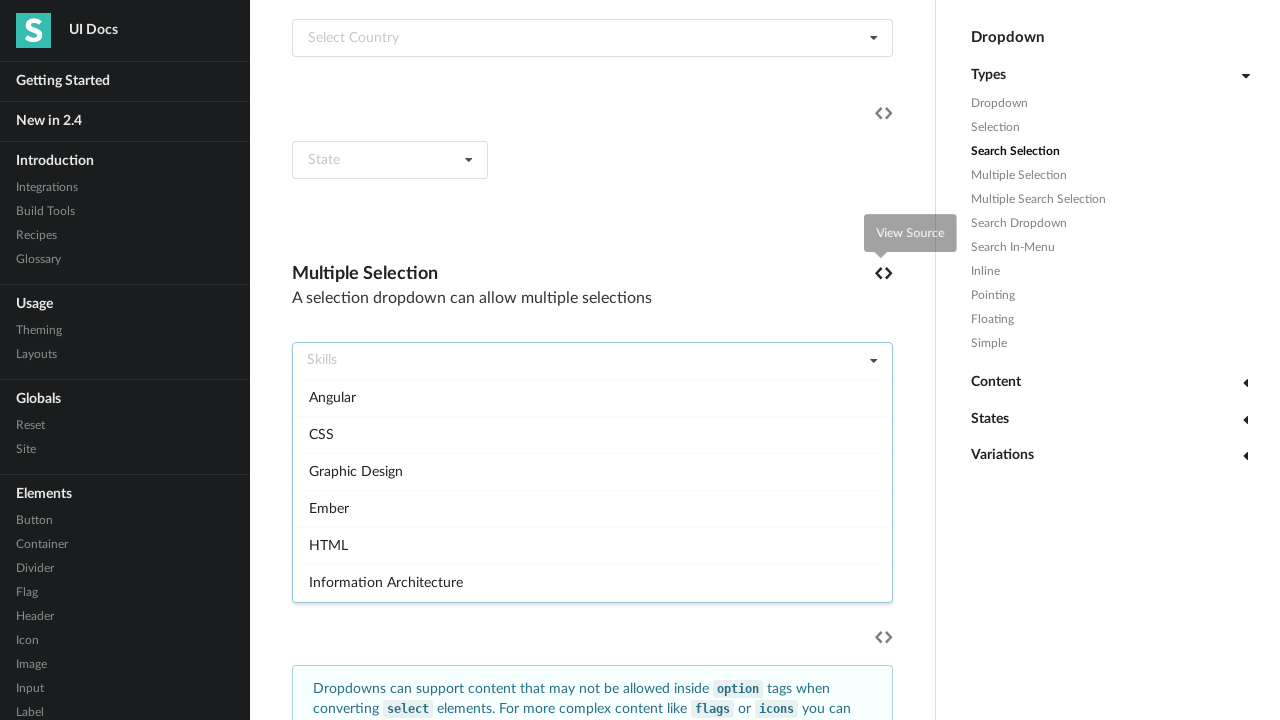

Pressed ArrowDown to navigate in dropdown
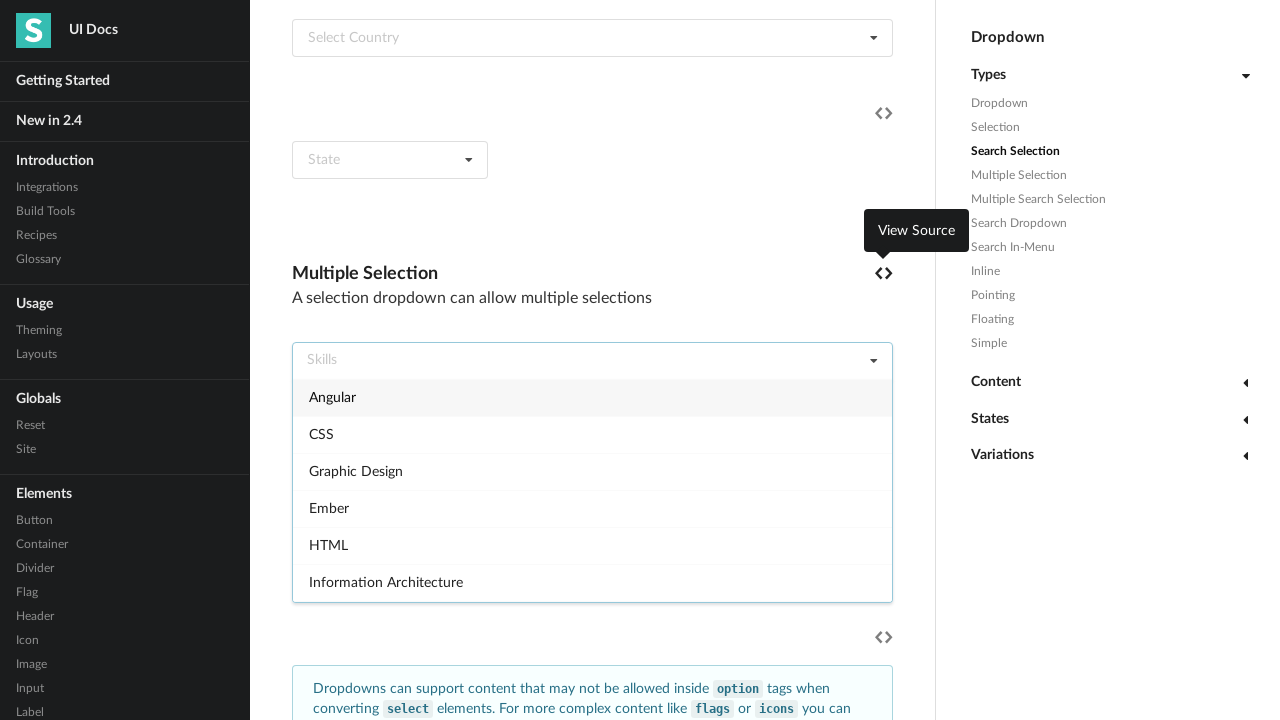

Pressed ArrowDown again to navigate to 'CSS'
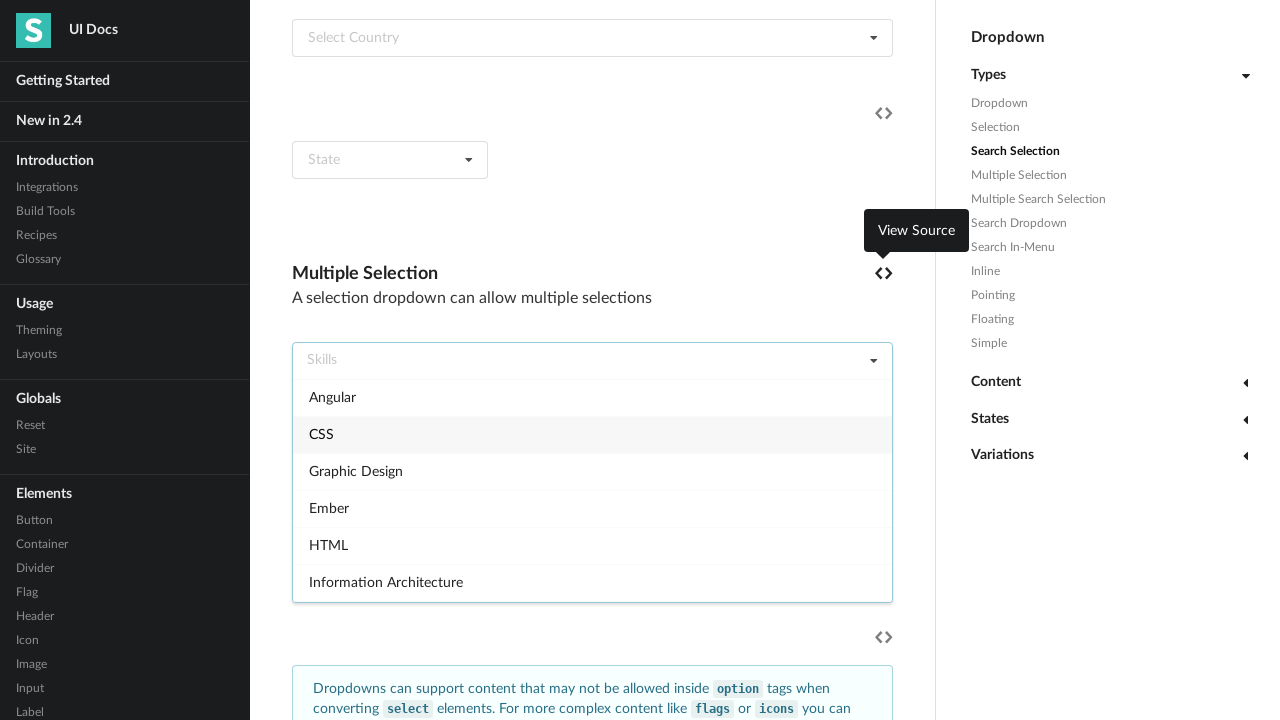

Selected second item 'CSS' by pressing Enter
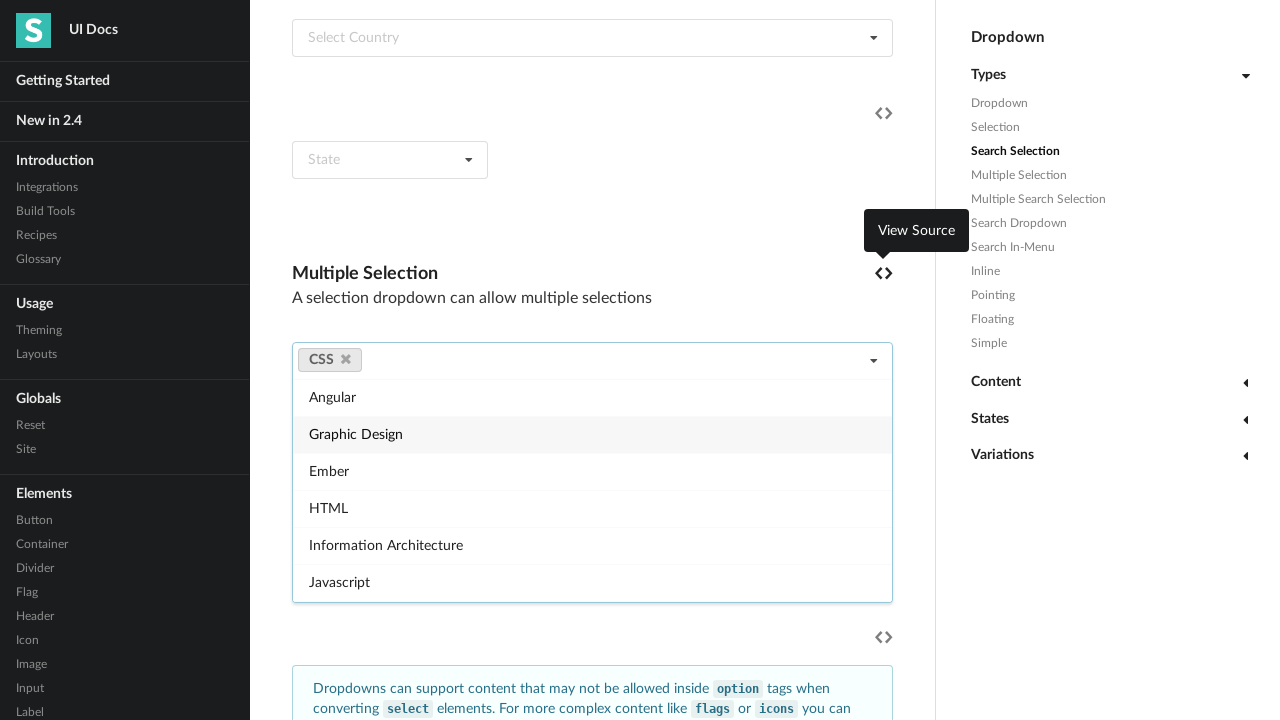

Pressed ArrowDown to navigate towards 'HTML'
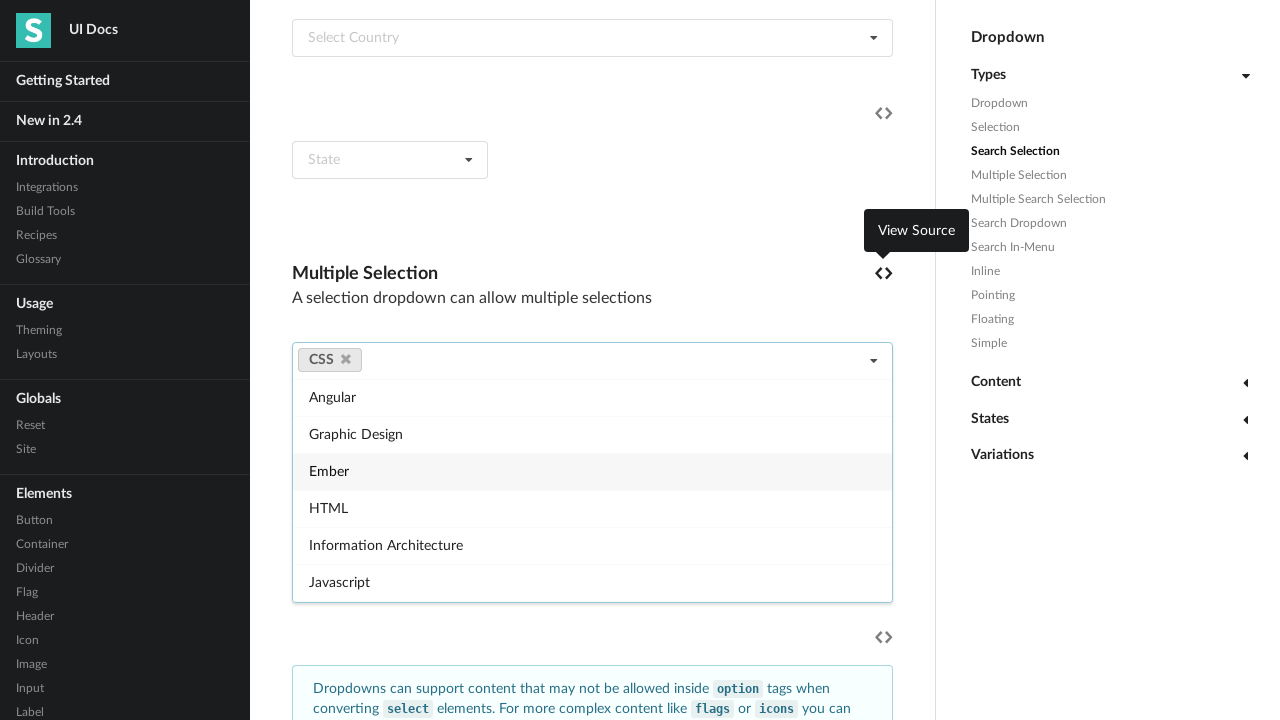

Pressed ArrowDown to continue navigating
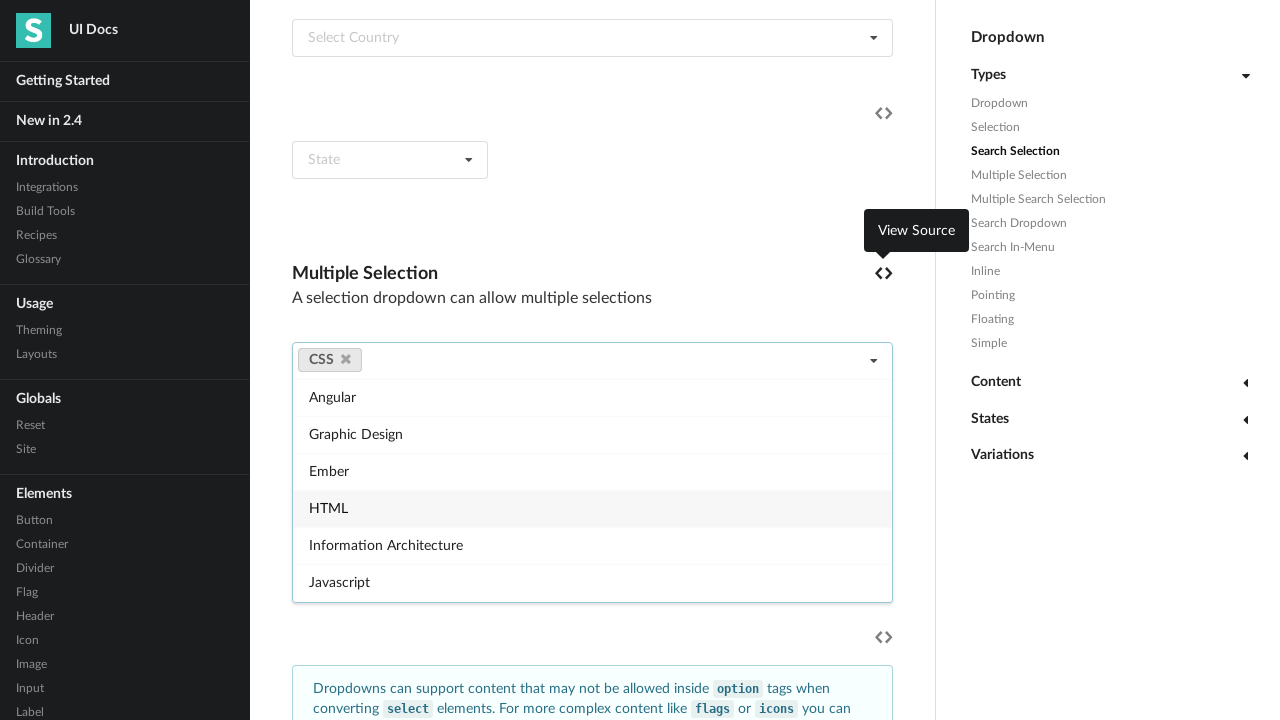

Pressed ArrowDown to continue navigating
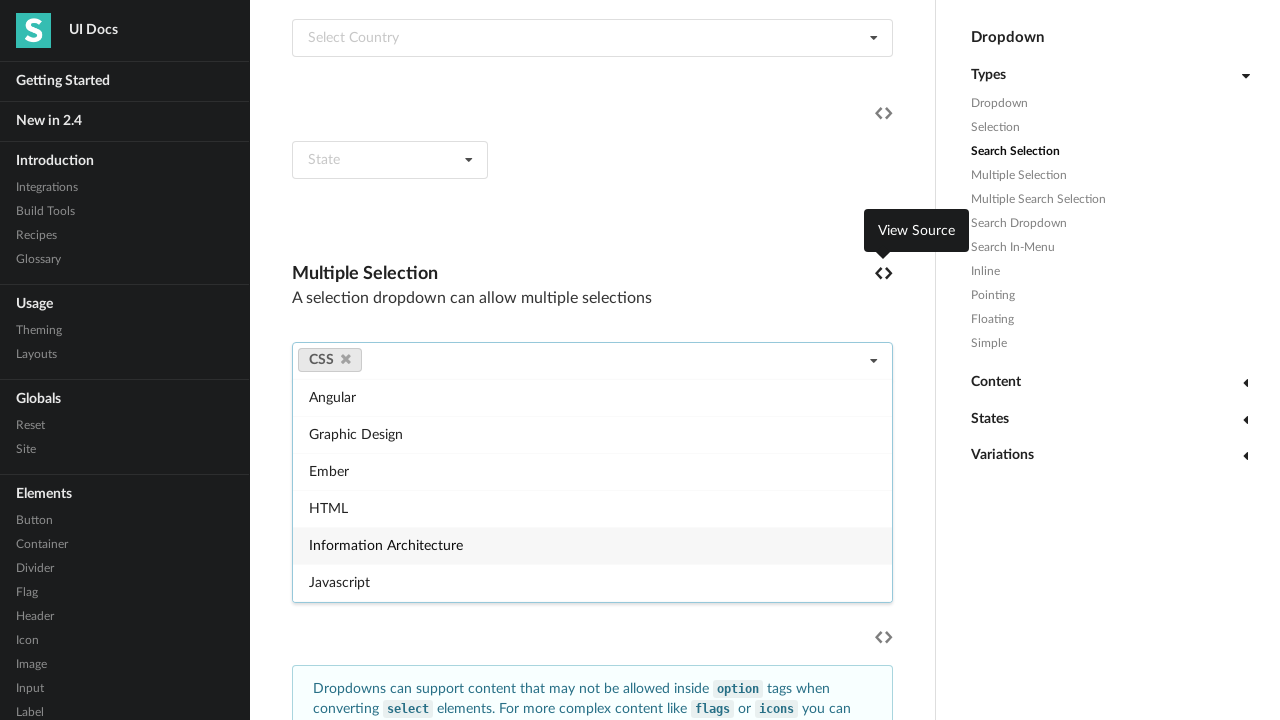

Pressed ArrowDown to continue navigating
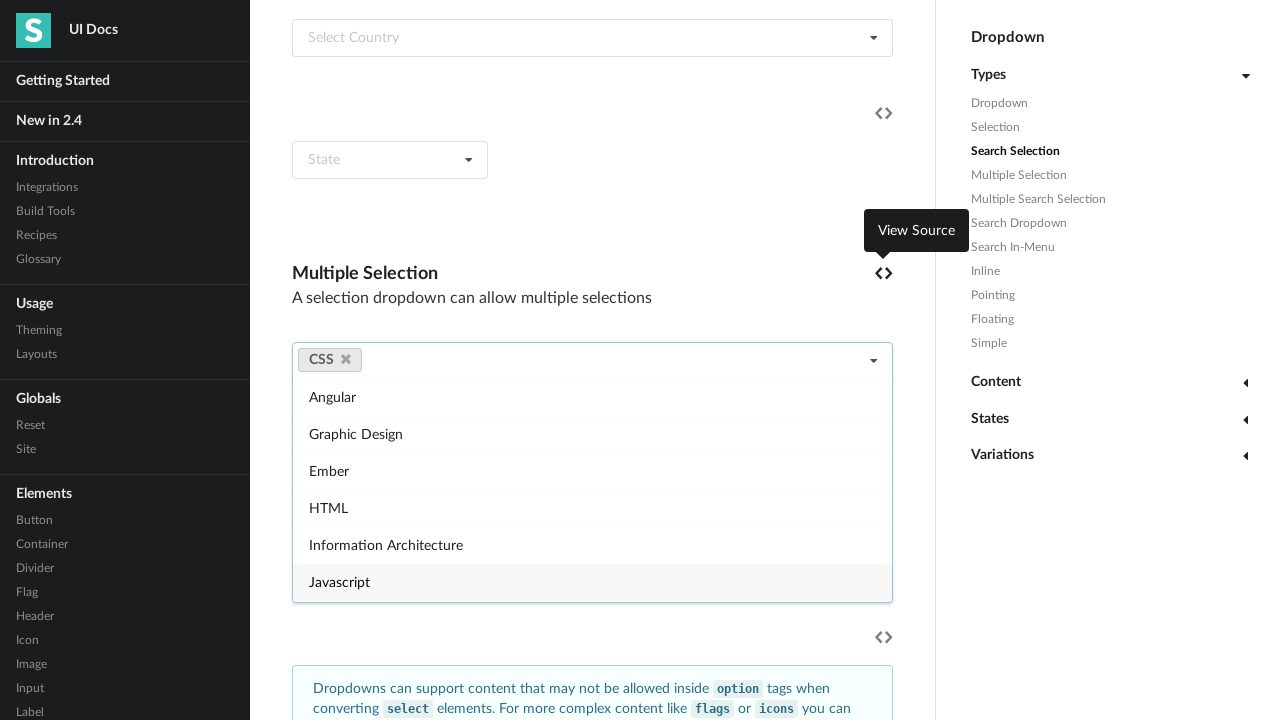

Pressed ArrowDown to reach 'HTML' option
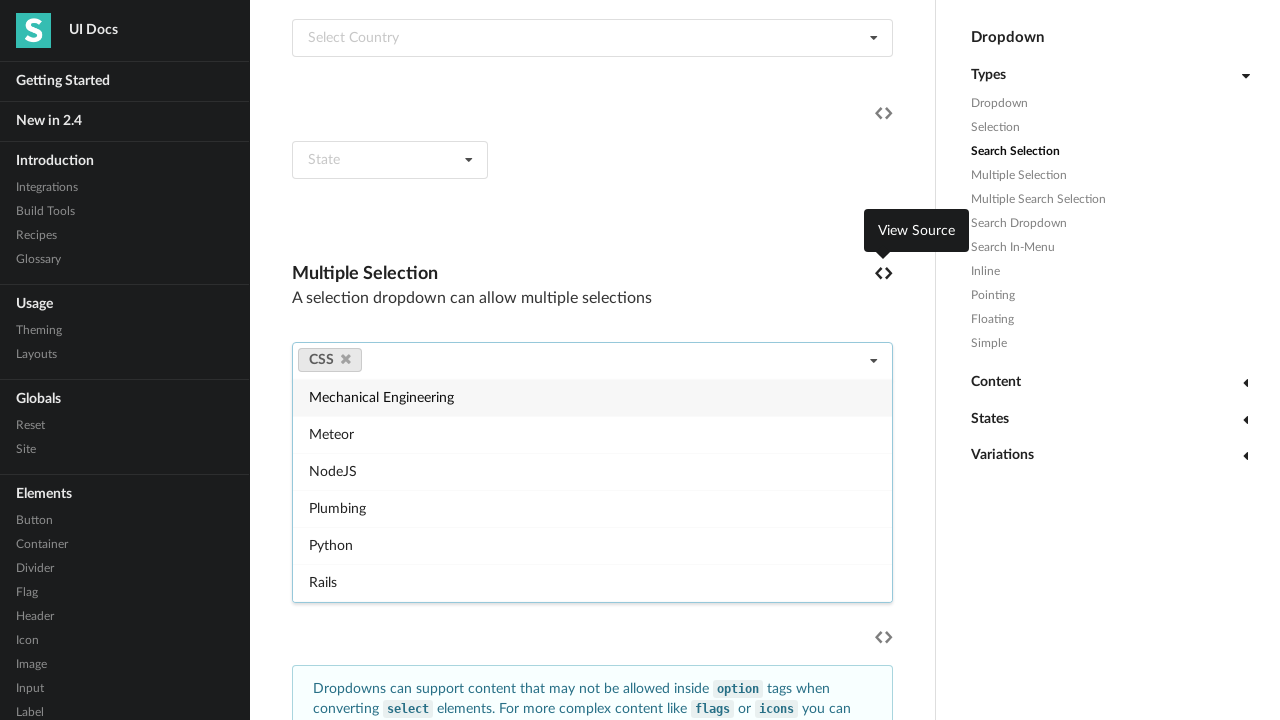

Selected third item 'HTML' by pressing Enter
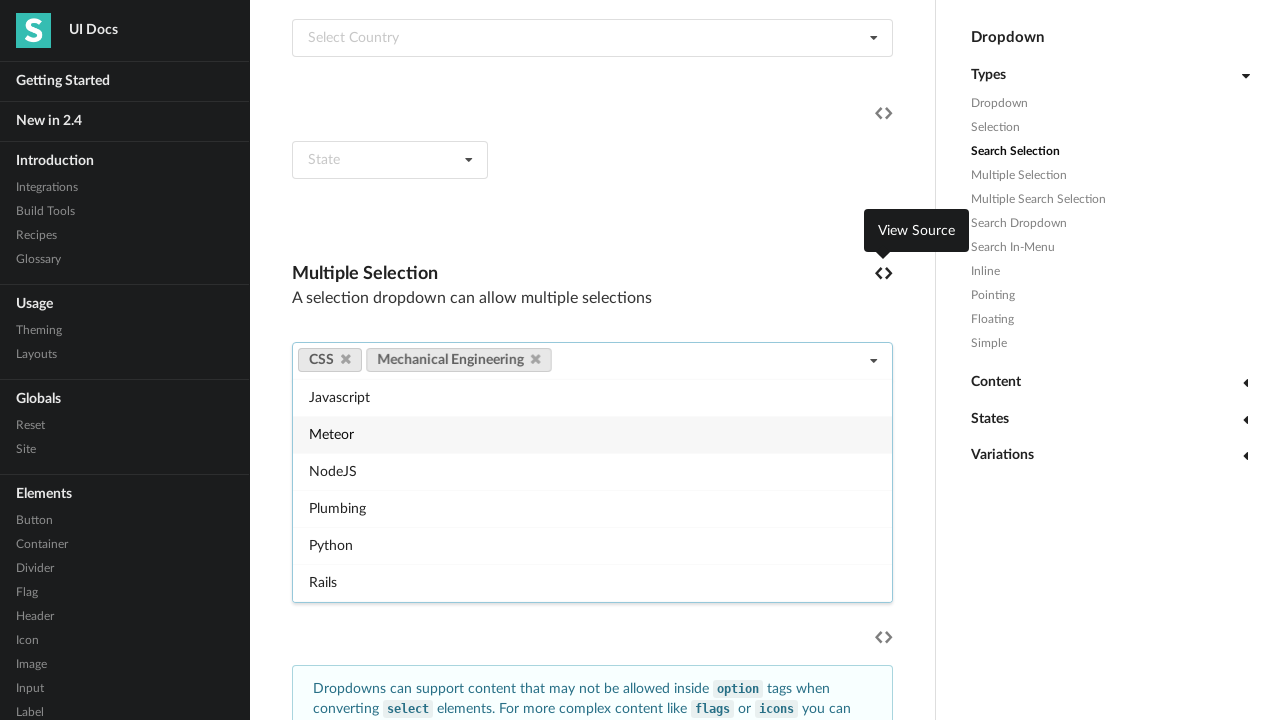

Removed the first selected item 'Angular' by clicking the delete icon at (346, 359) on (//i[@class='delete icon'])[1]
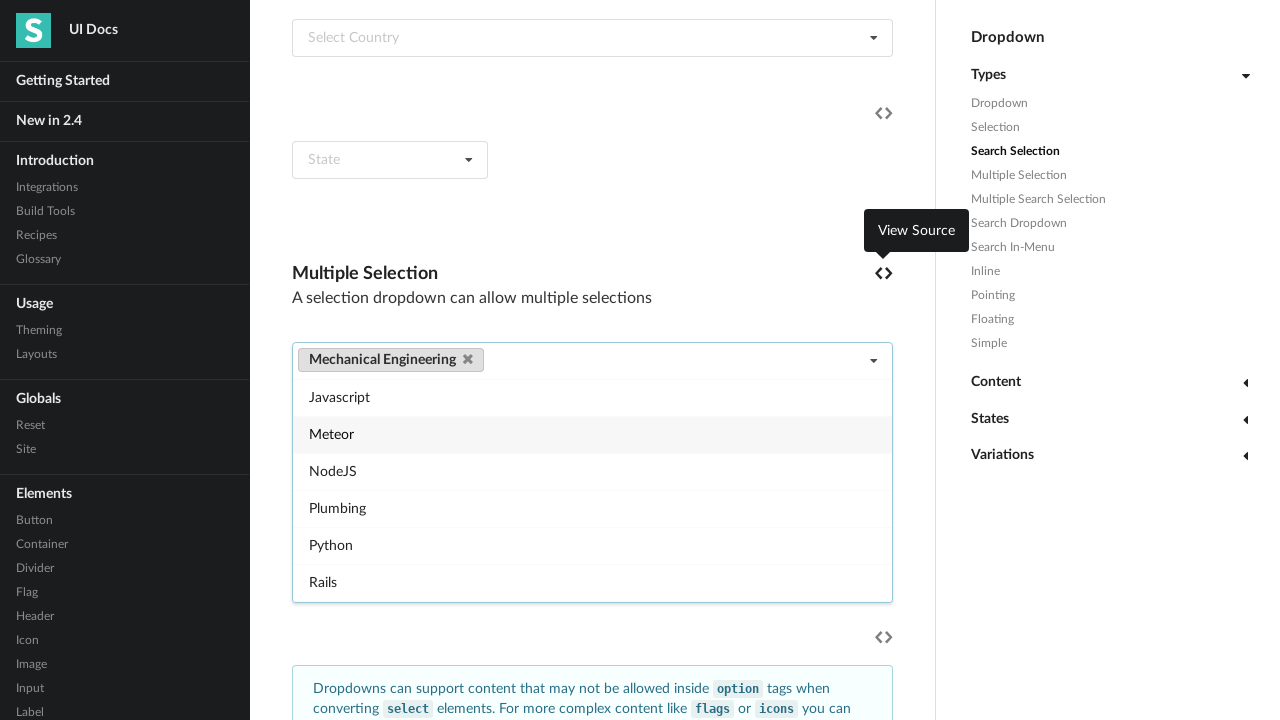

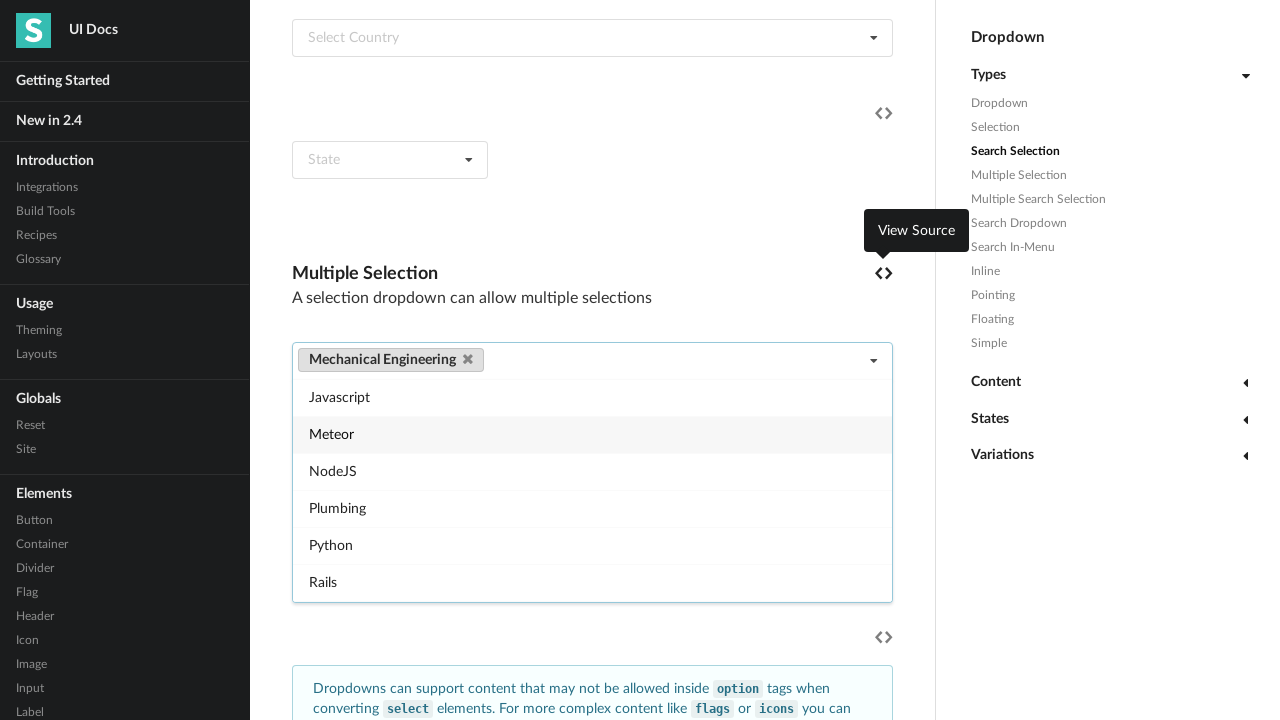